Tests file download functionality by clicking on the first download link on the page

Starting URL: https://the-internet.herokuapp.com/download

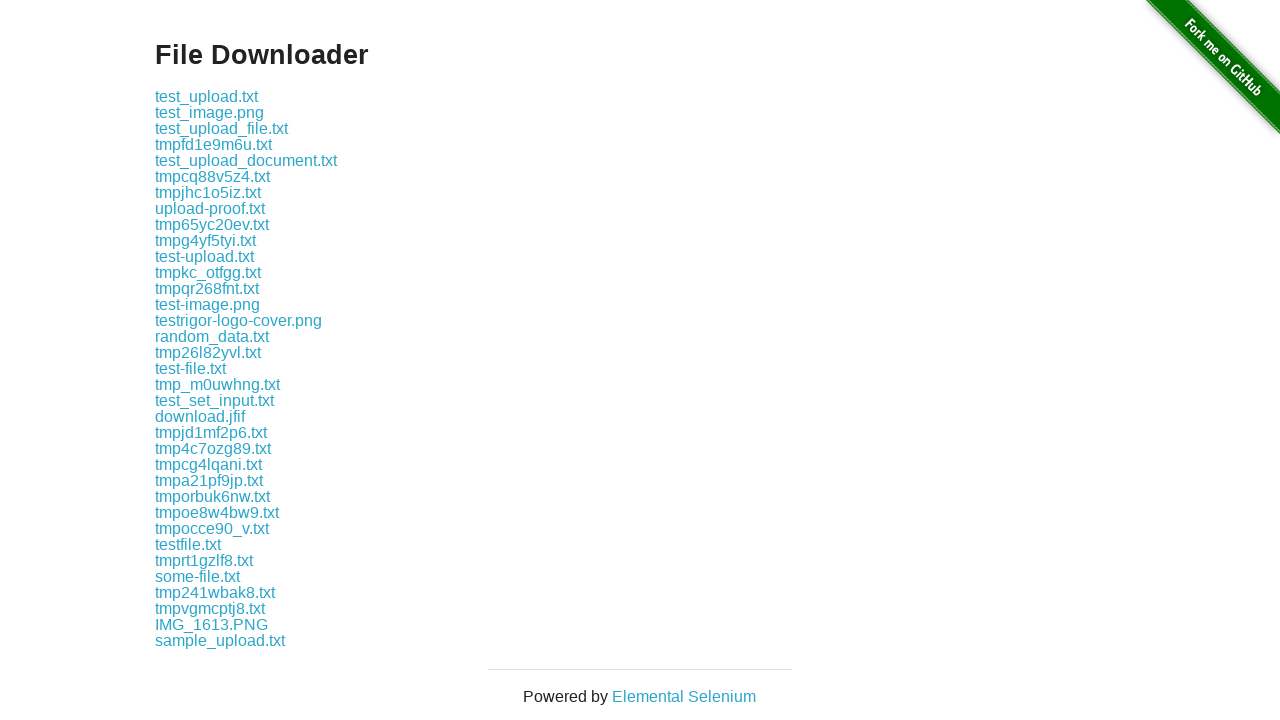

Waited for download links to be visible
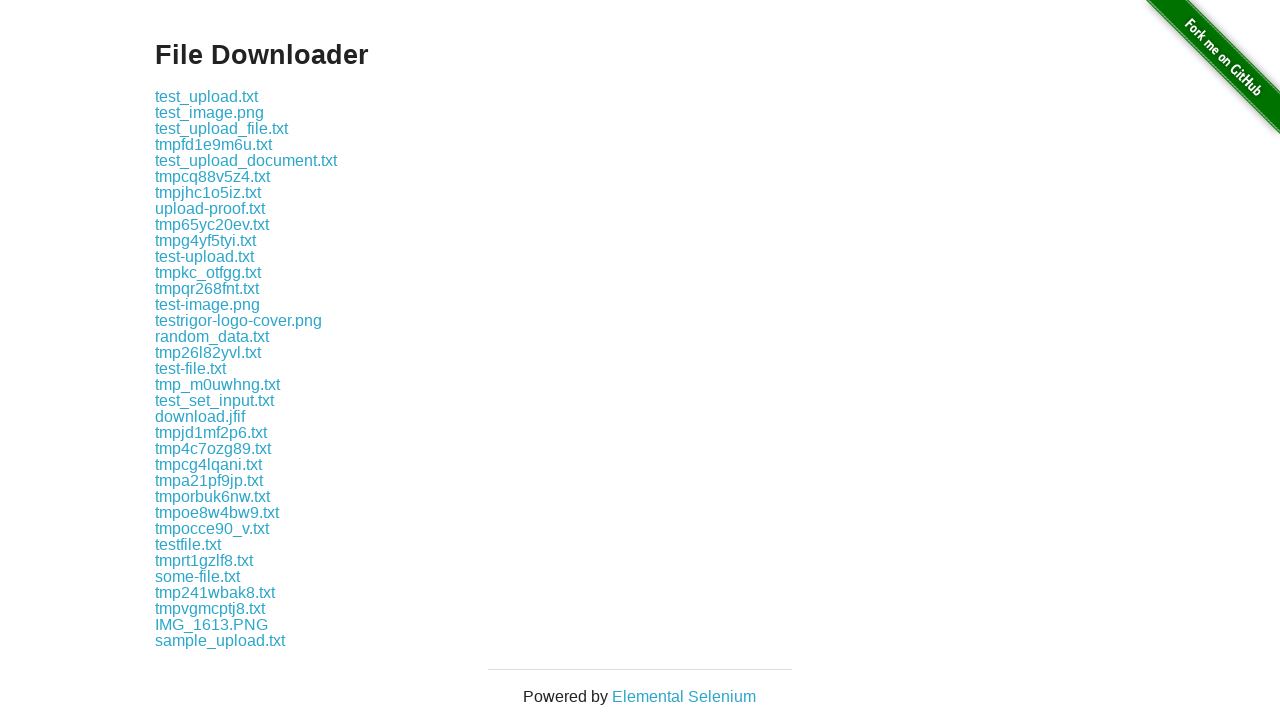

Clicked on the first download link at (206, 96) on .example>a >> nth=0
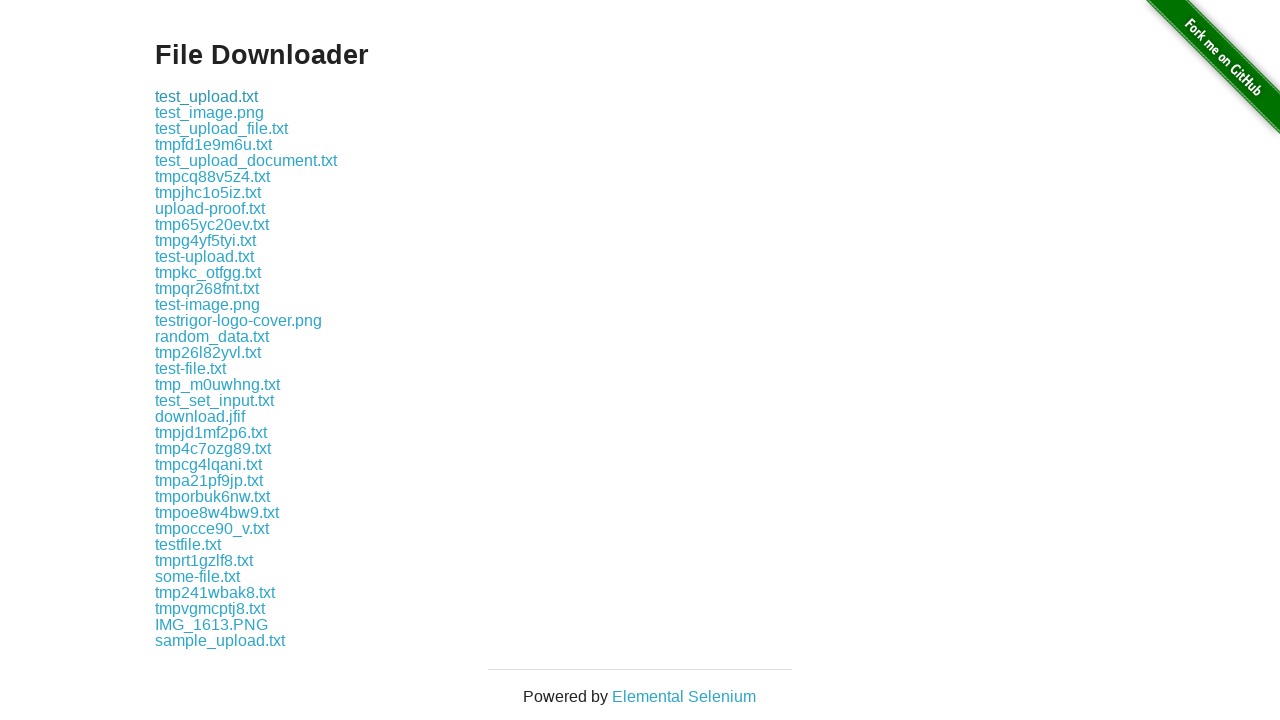

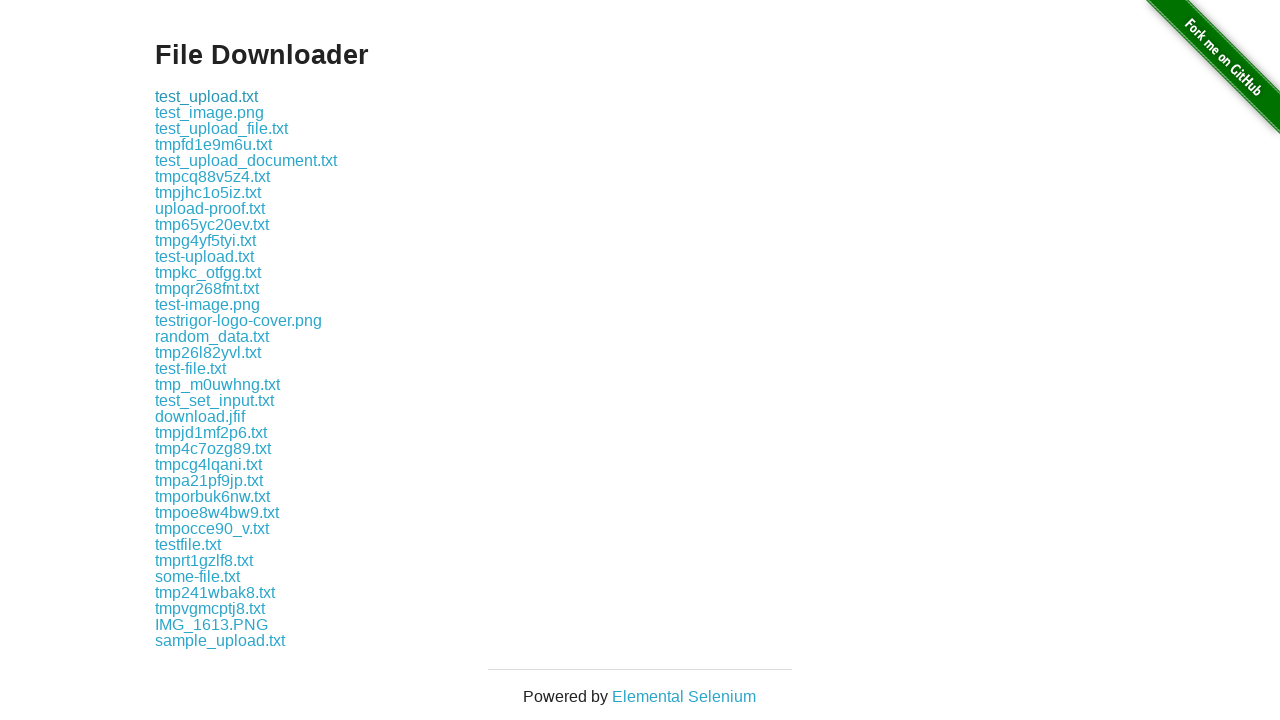